Tests dynamic content loading by clicking a start button and waiting for a hidden element to become visible, demonstrating fluent wait functionality

Starting URL: https://the-internet.herokuapp.com/dynamic_loading/1

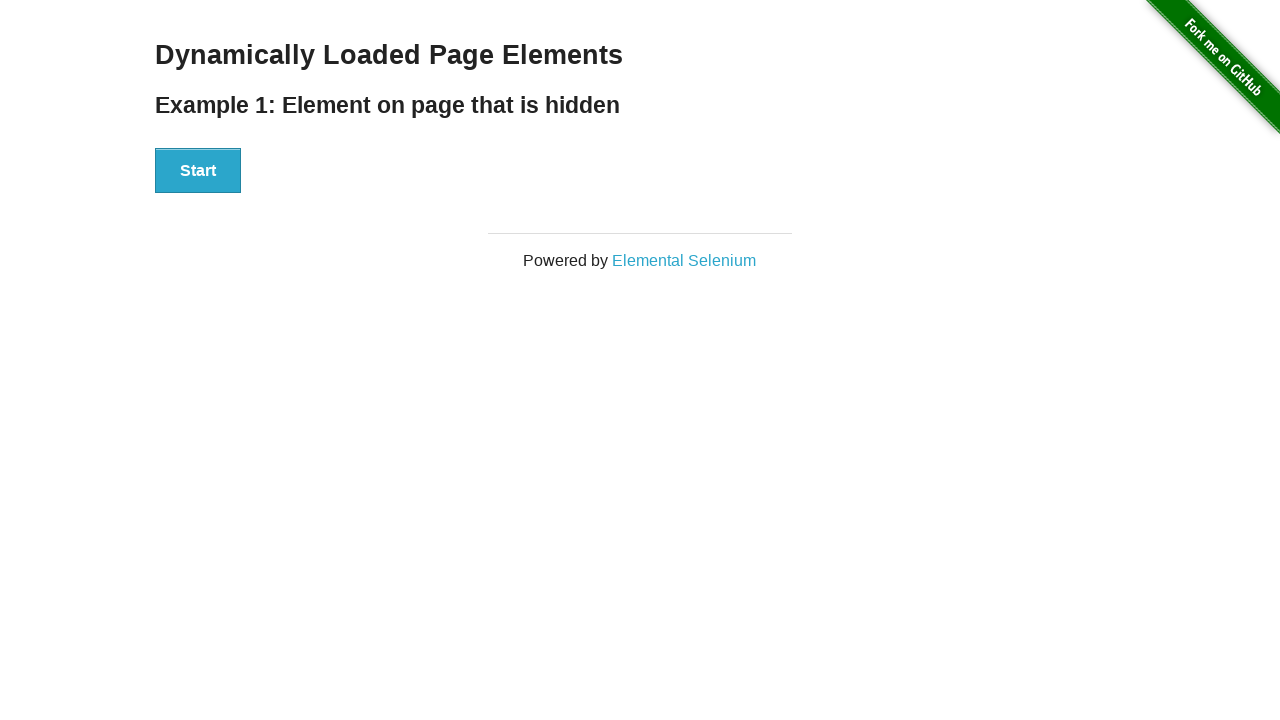

Clicked start button to trigger dynamic content loading at (198, 171) on [id='start'] button
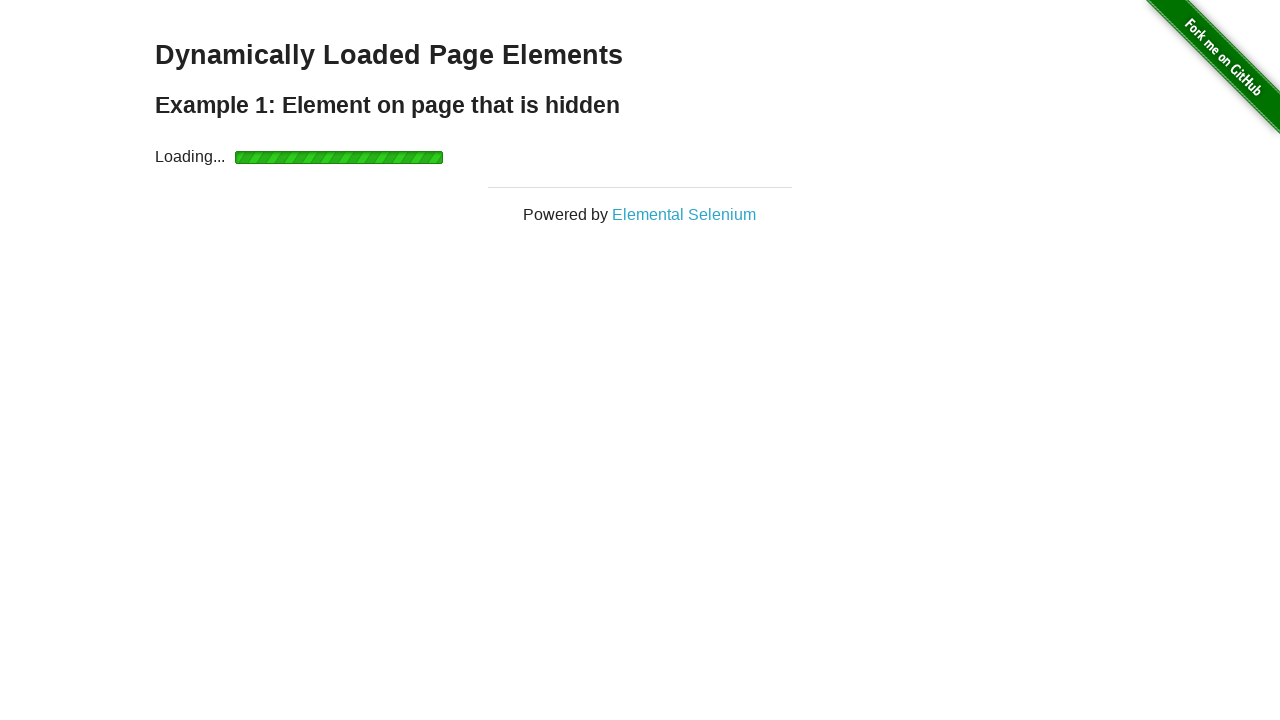

Waited for finish element to become visible (fluent wait completed)
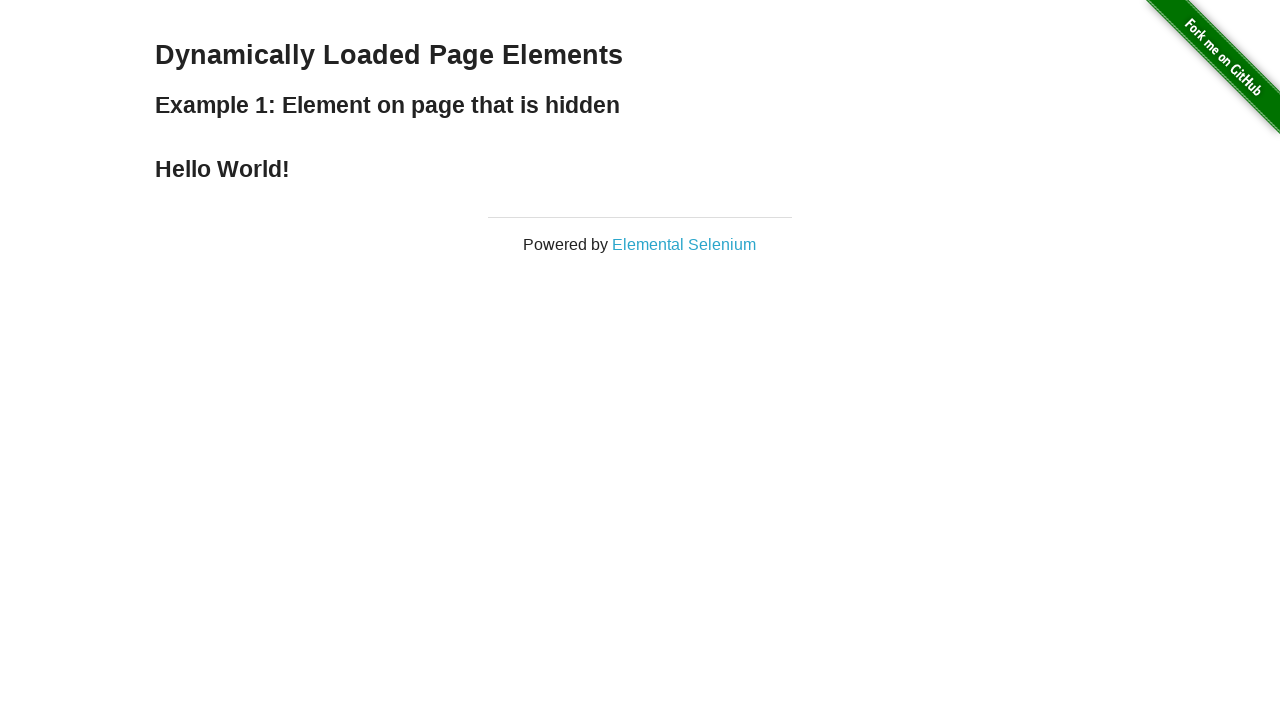

Verified finish element is in visible state
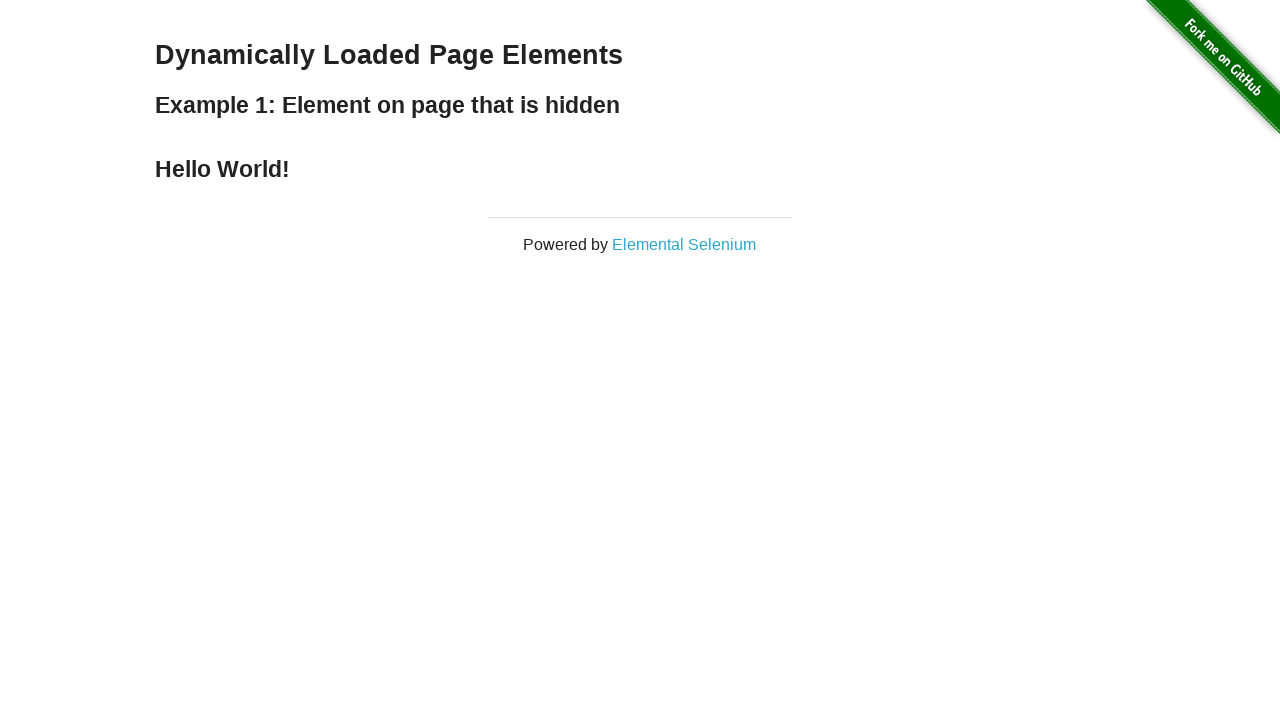

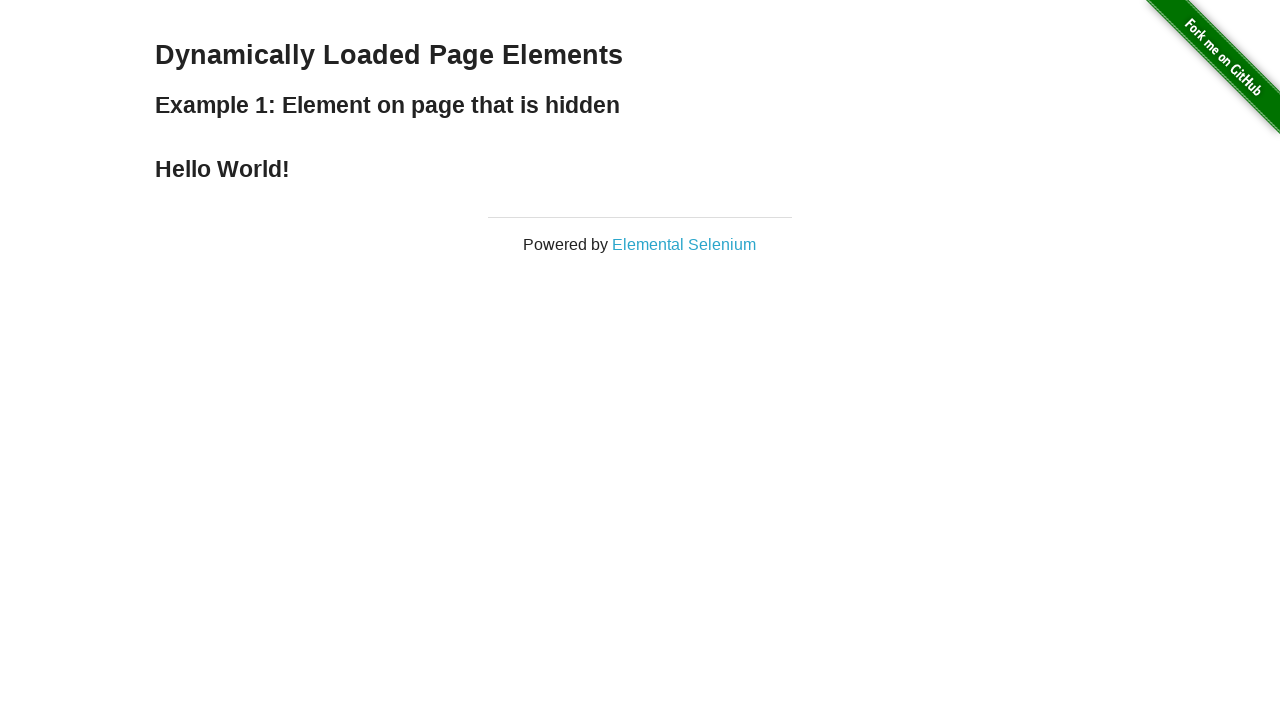